Tests the jQuery UI datepicker widget by clicking on the date input, navigating to the next month, and selecting a specific date (20th)

Starting URL: https://jqueryui.com/datepicker/

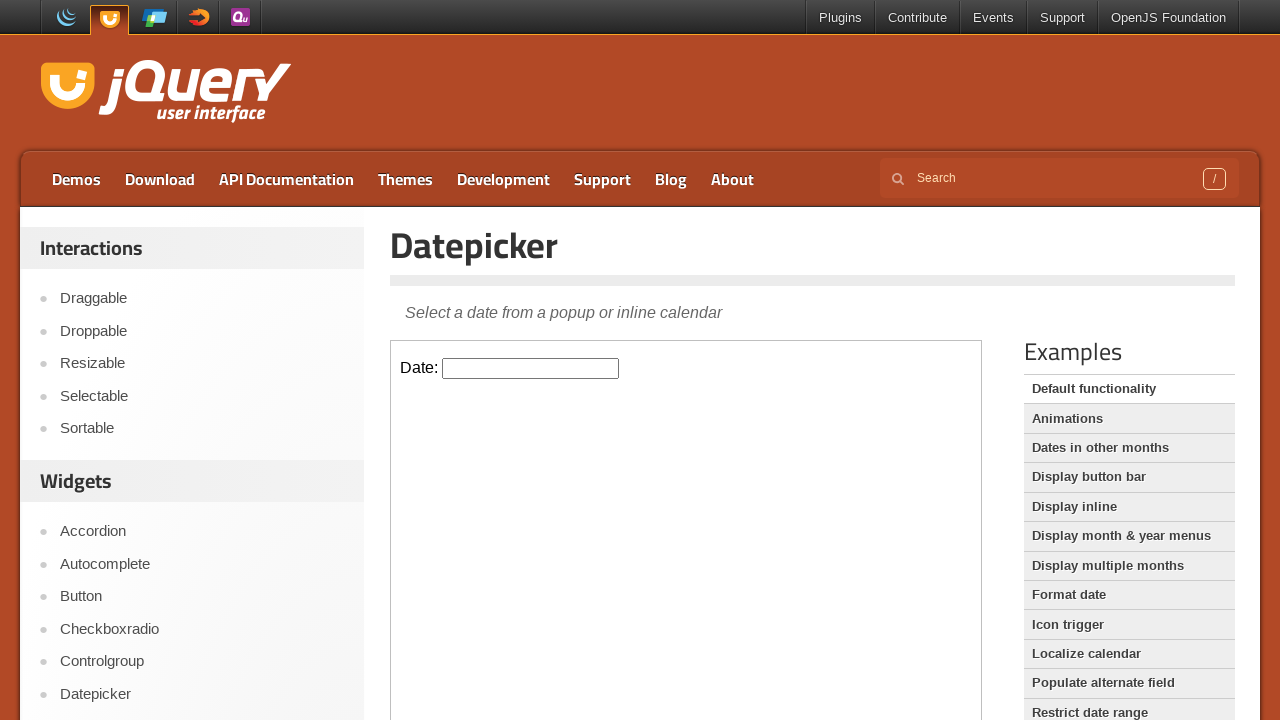

Located the demo iframe containing the datepicker widget
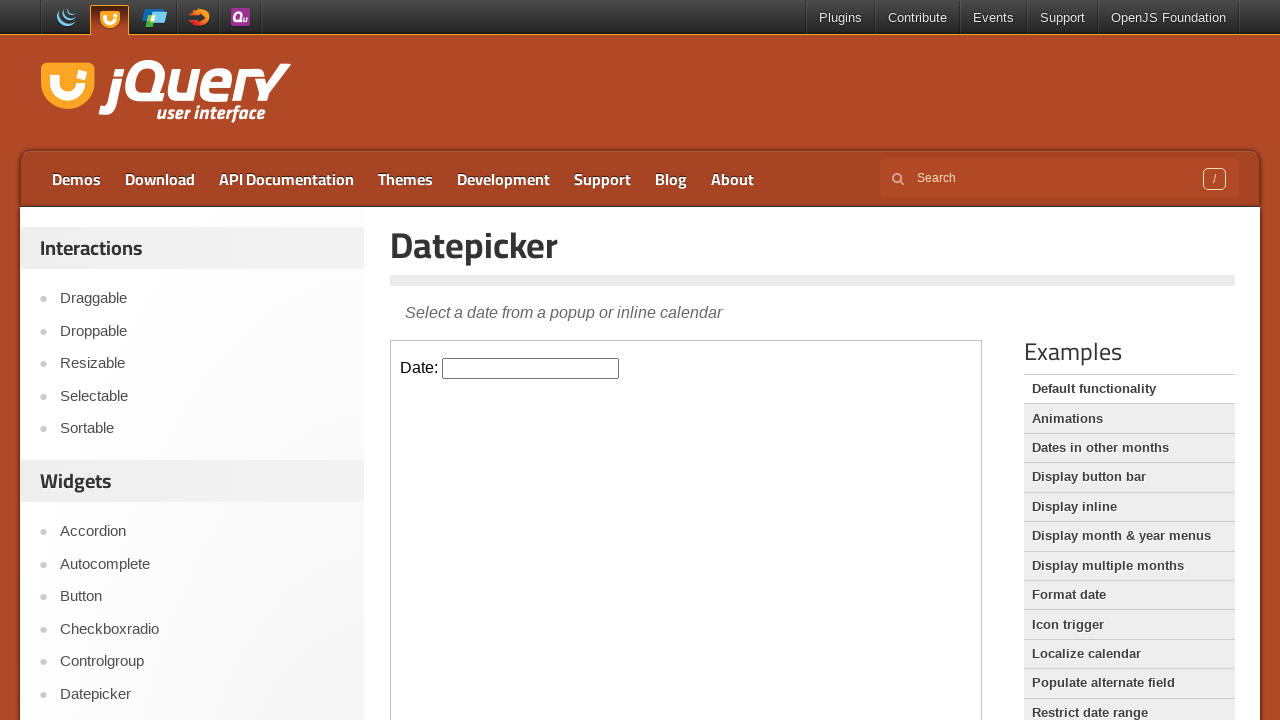

Clicked on the datepicker input field to open the calendar widget at (531, 368) on .demo-frame >> internal:control=enter-frame >> #datepicker
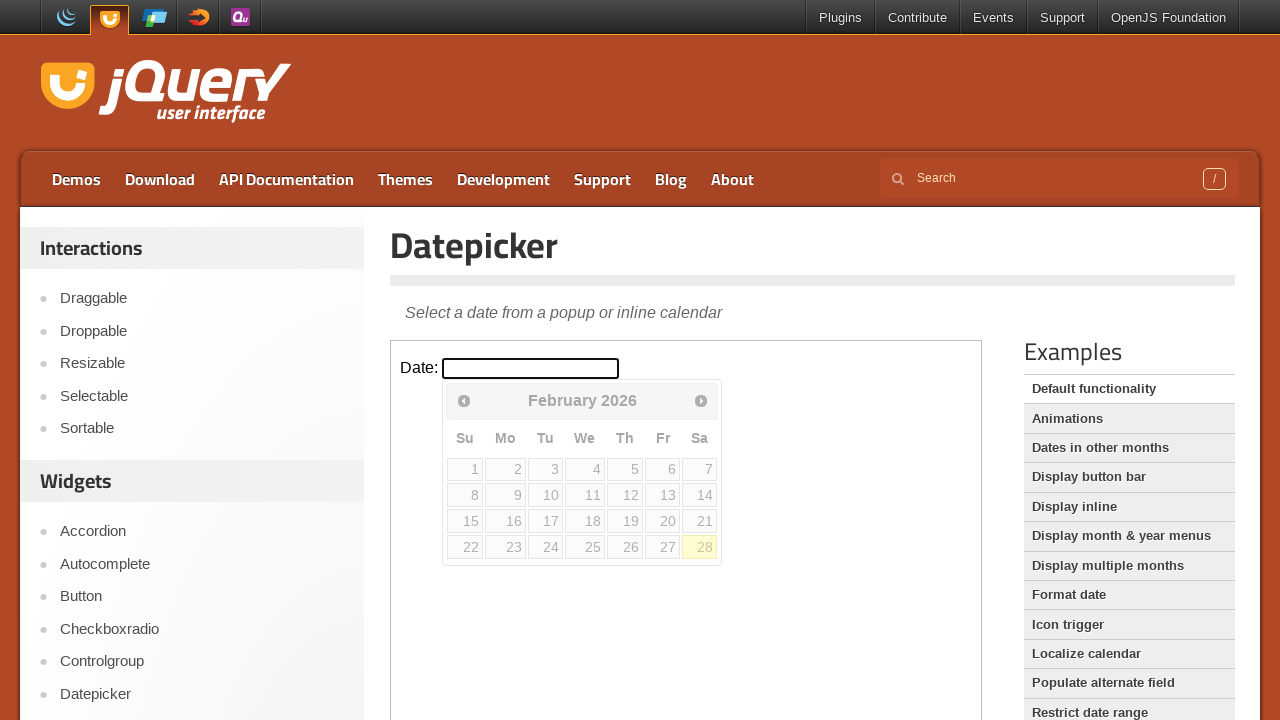

Clicked the next month navigation arrow to advance to the next month at (701, 400) on .demo-frame >> internal:control=enter-frame >> span.ui-icon.ui-icon-circle-trian
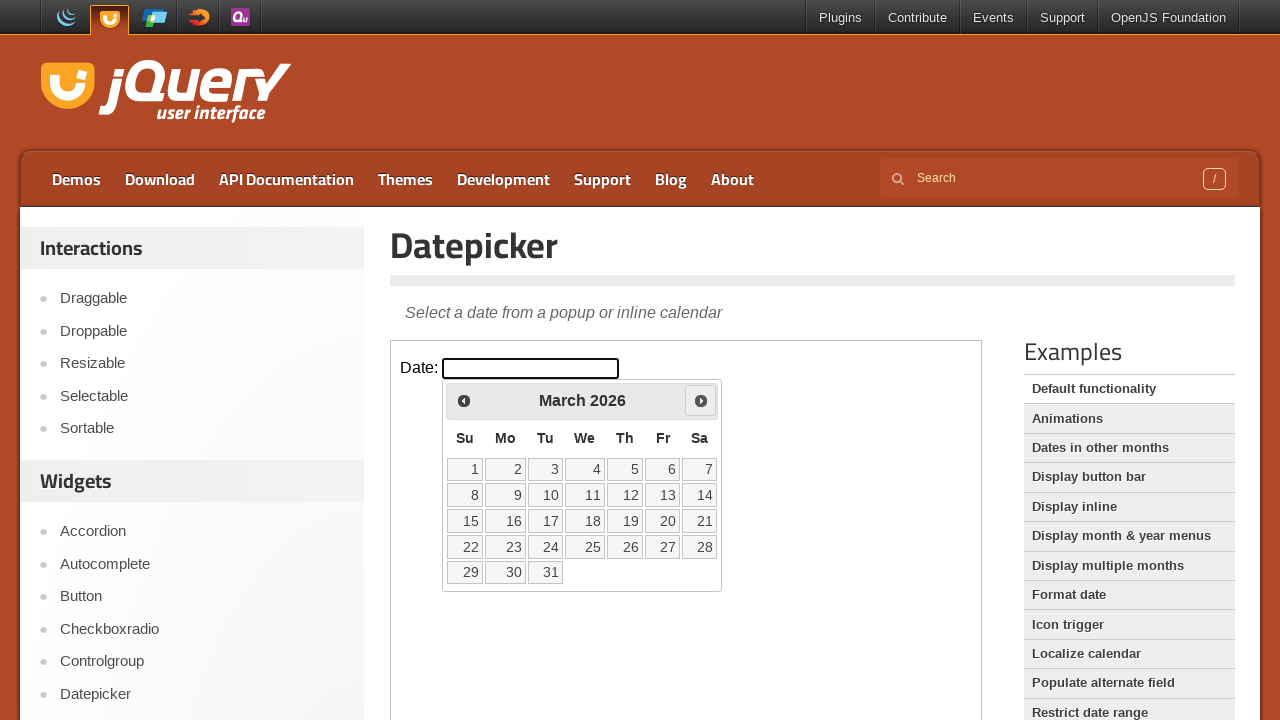

Selected the 20th day from the datepicker calendar at (663, 521) on .demo-frame >> internal:control=enter-frame >> a >> internal:has-text="20"i >> n
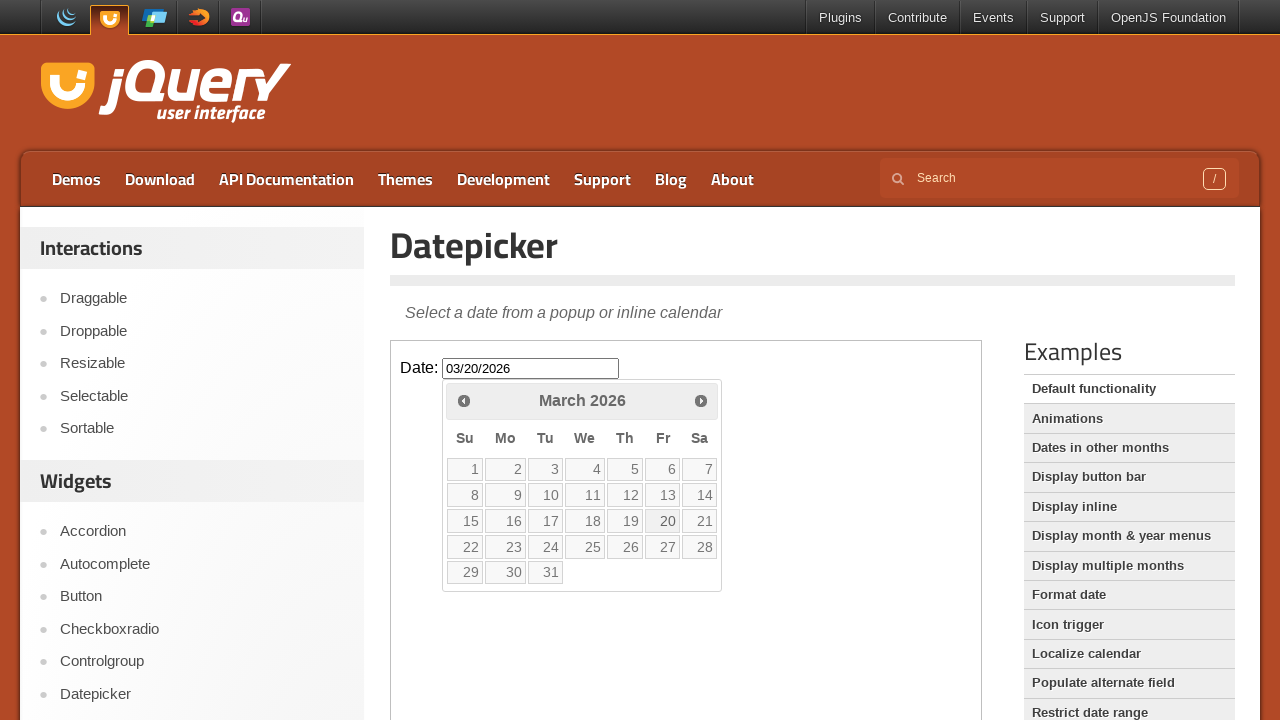

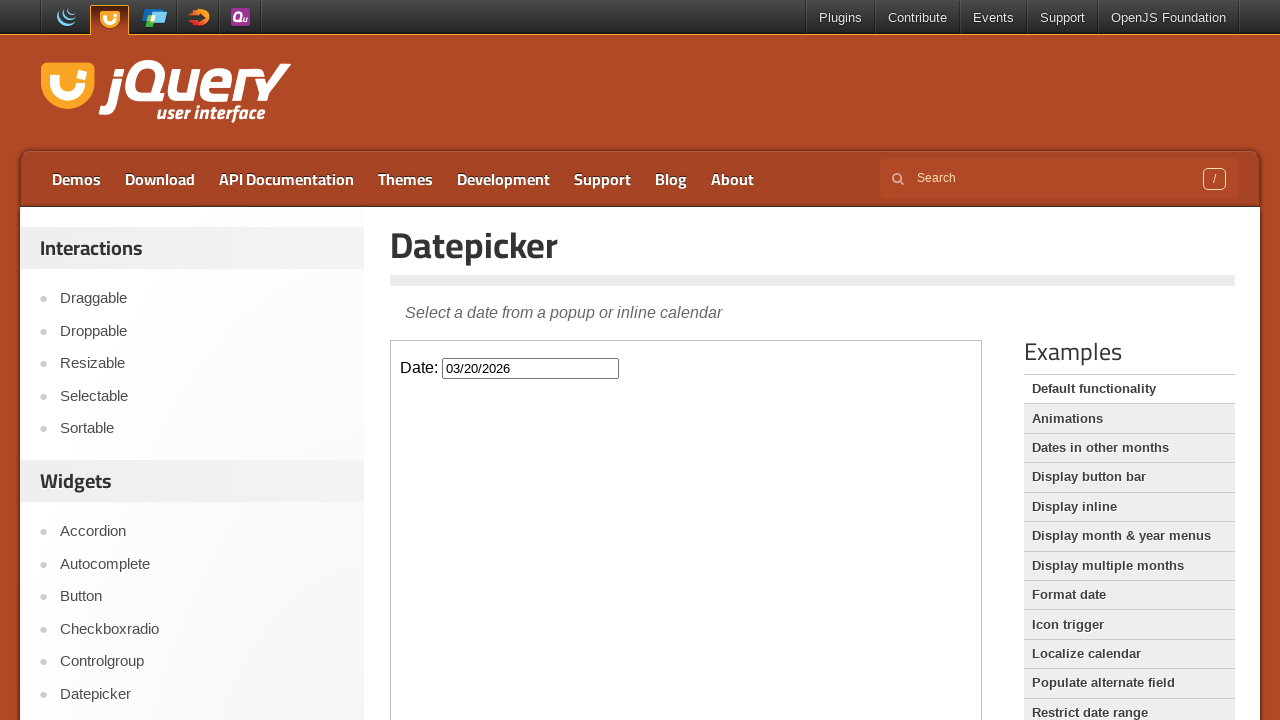